Tests checkbox functionality by finding all checkboxes on a form demo page and clicking any that are not already selected to ensure they all become checked.

Starting URL: http://echoecho.com/htmlforms09.htm

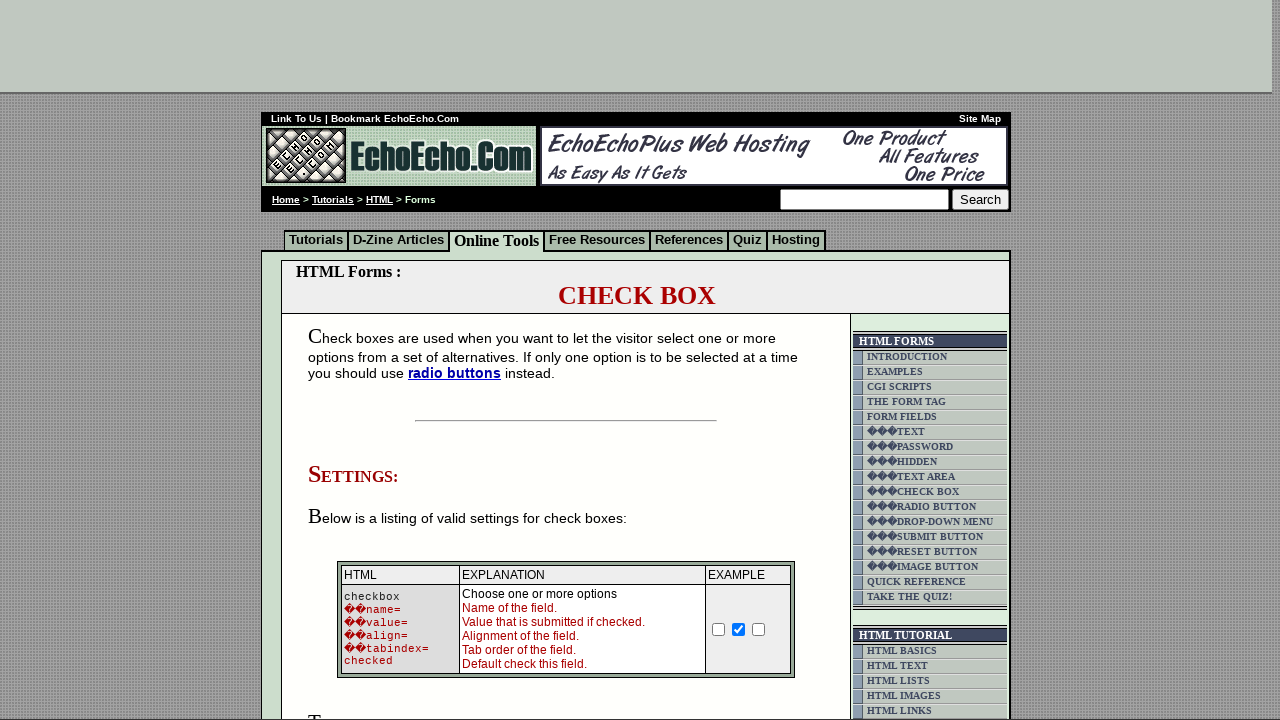

Located all checkboxes in the form table
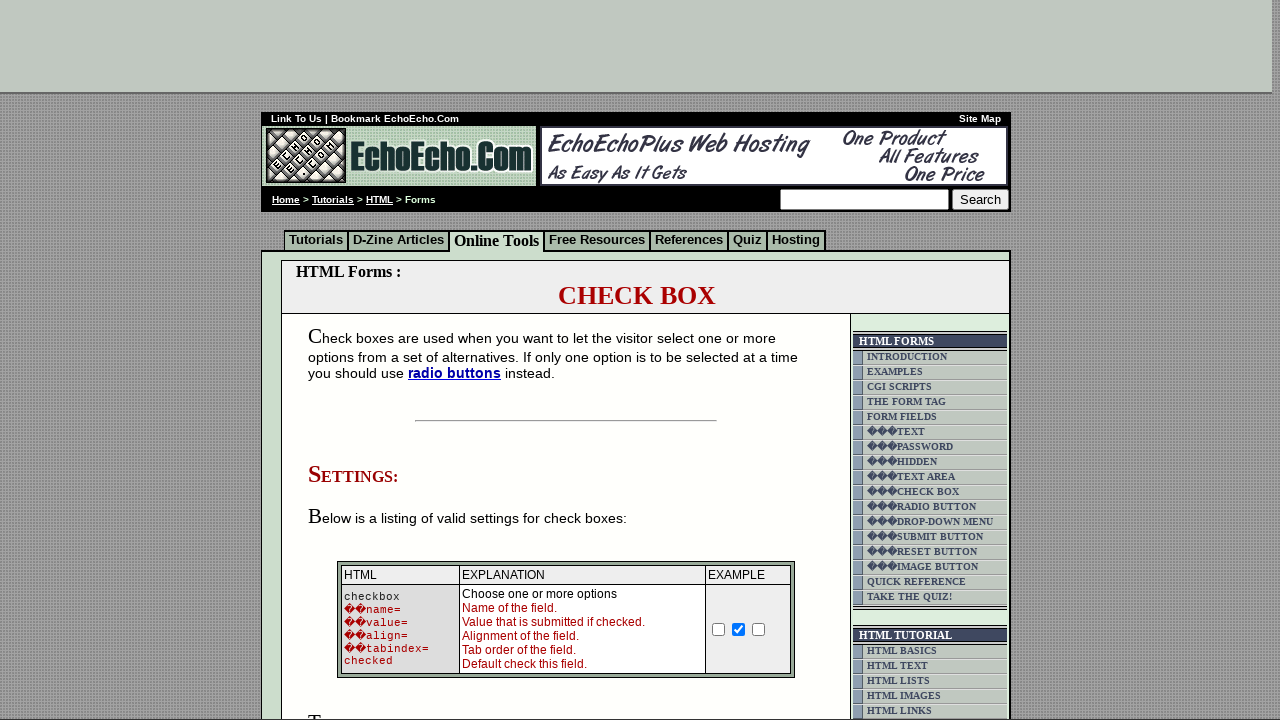

First checkbox became available
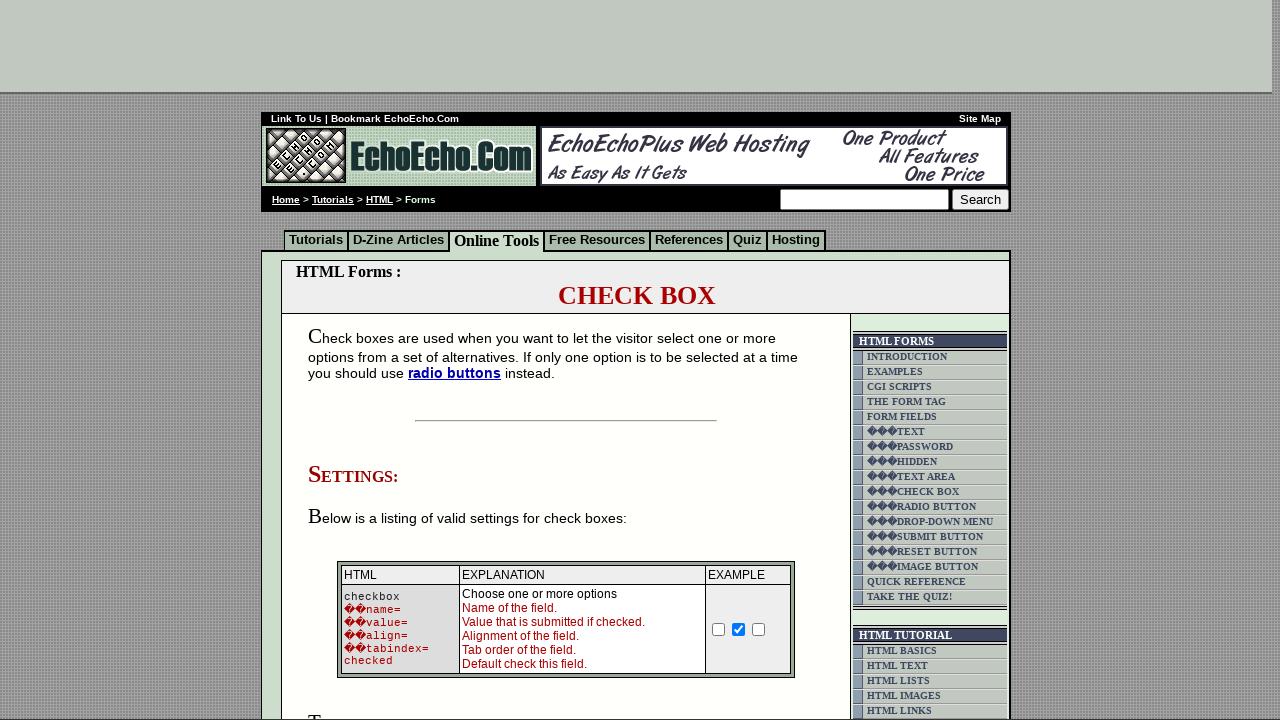

Found 3 checkboxes on the page
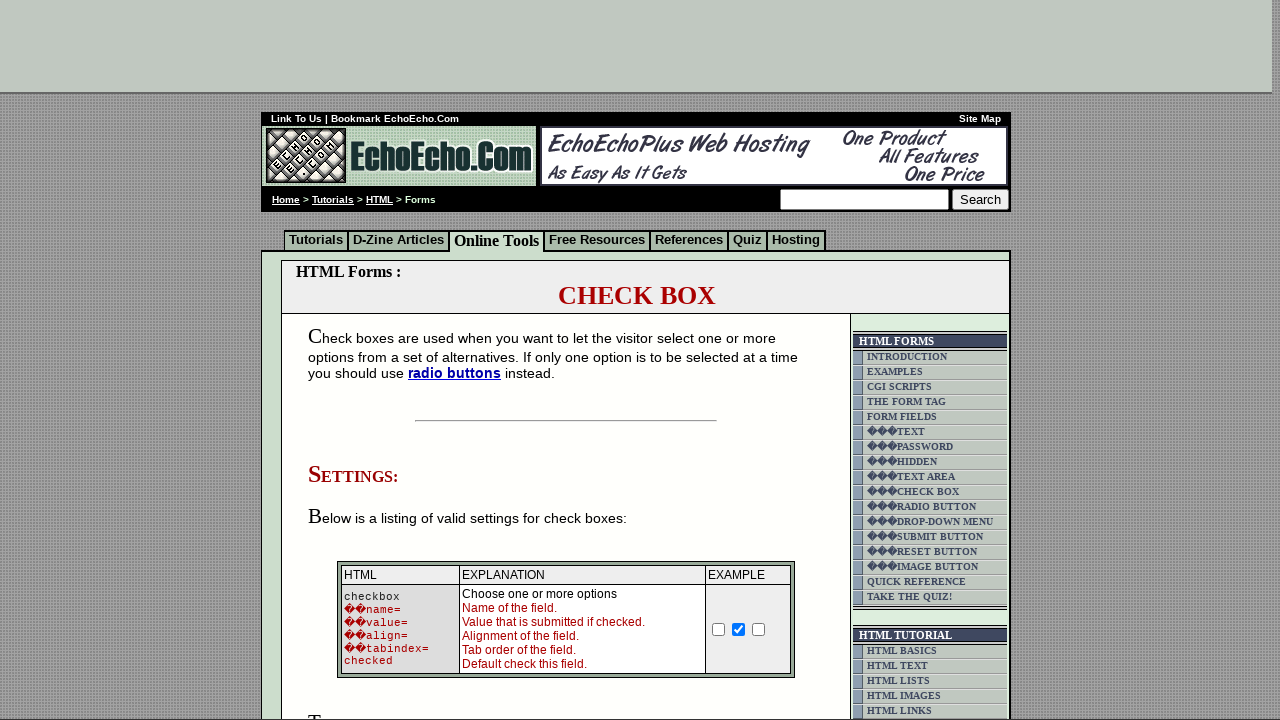

Clicked checkbox 1 to select it at (354, 360) on td.table5 input[type='checkbox'] >> nth=0
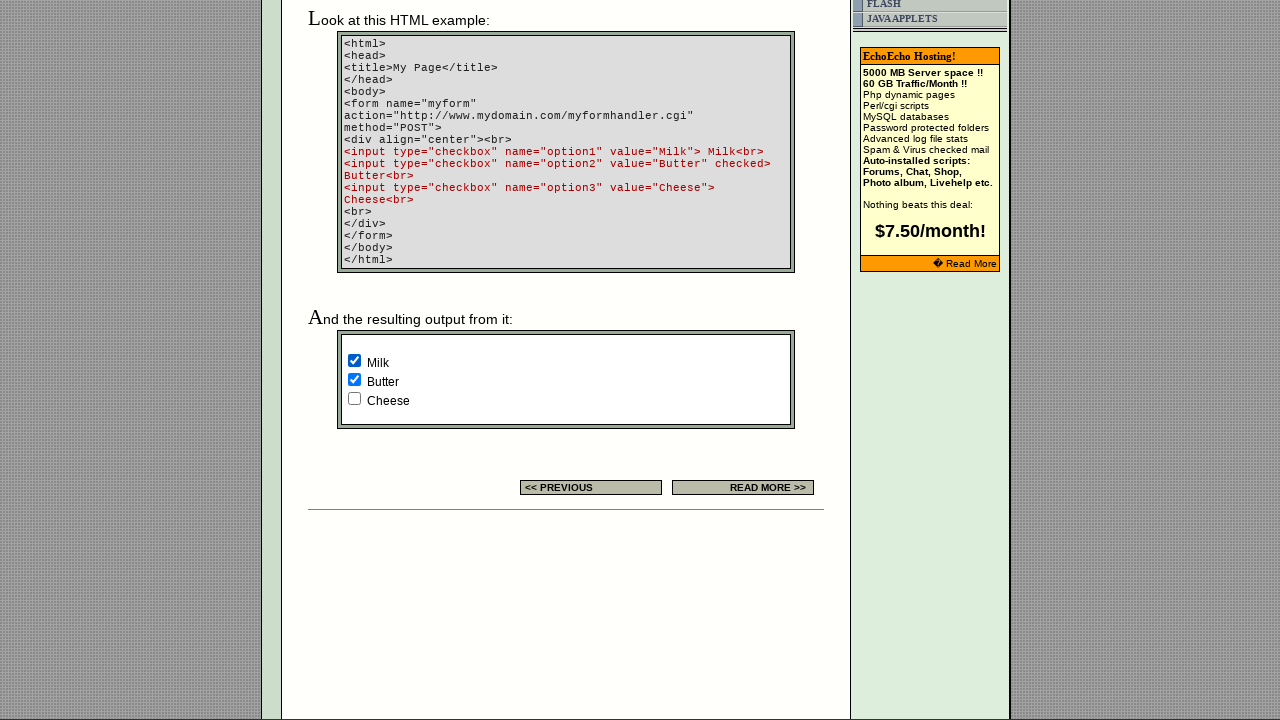

Clicked checkbox 3 to select it at (354, 398) on td.table5 input[type='checkbox'] >> nth=2
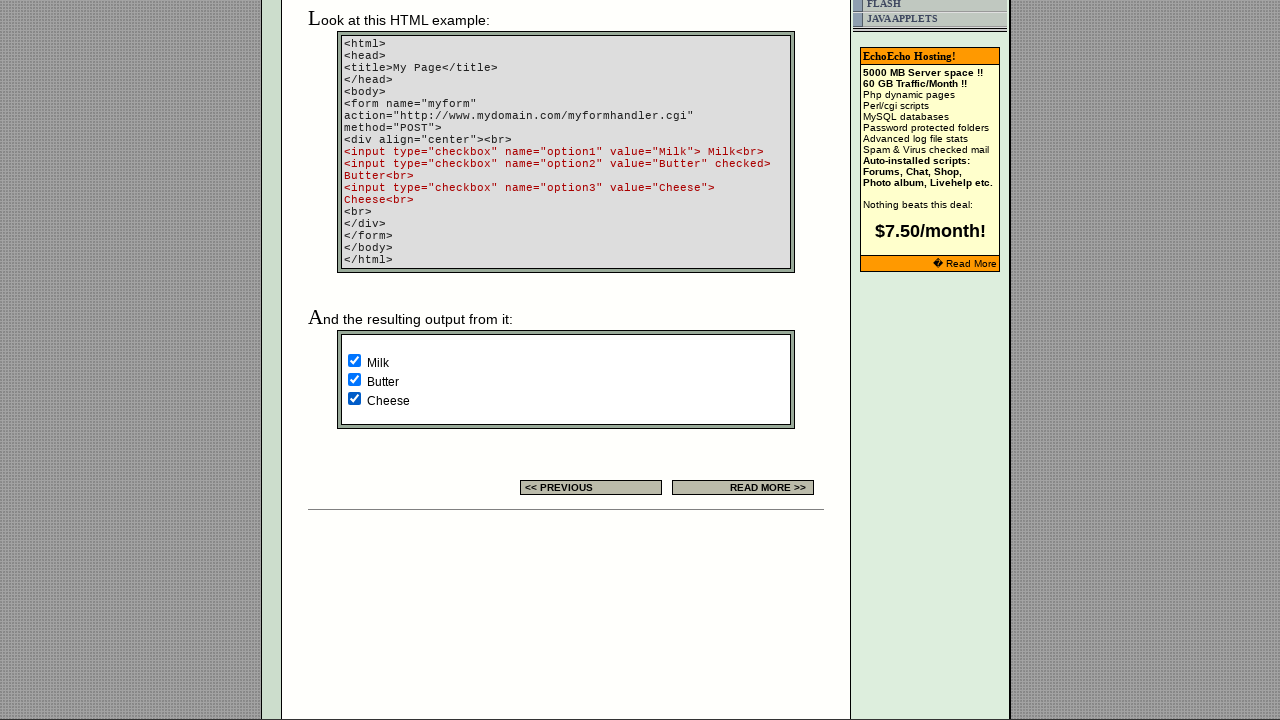

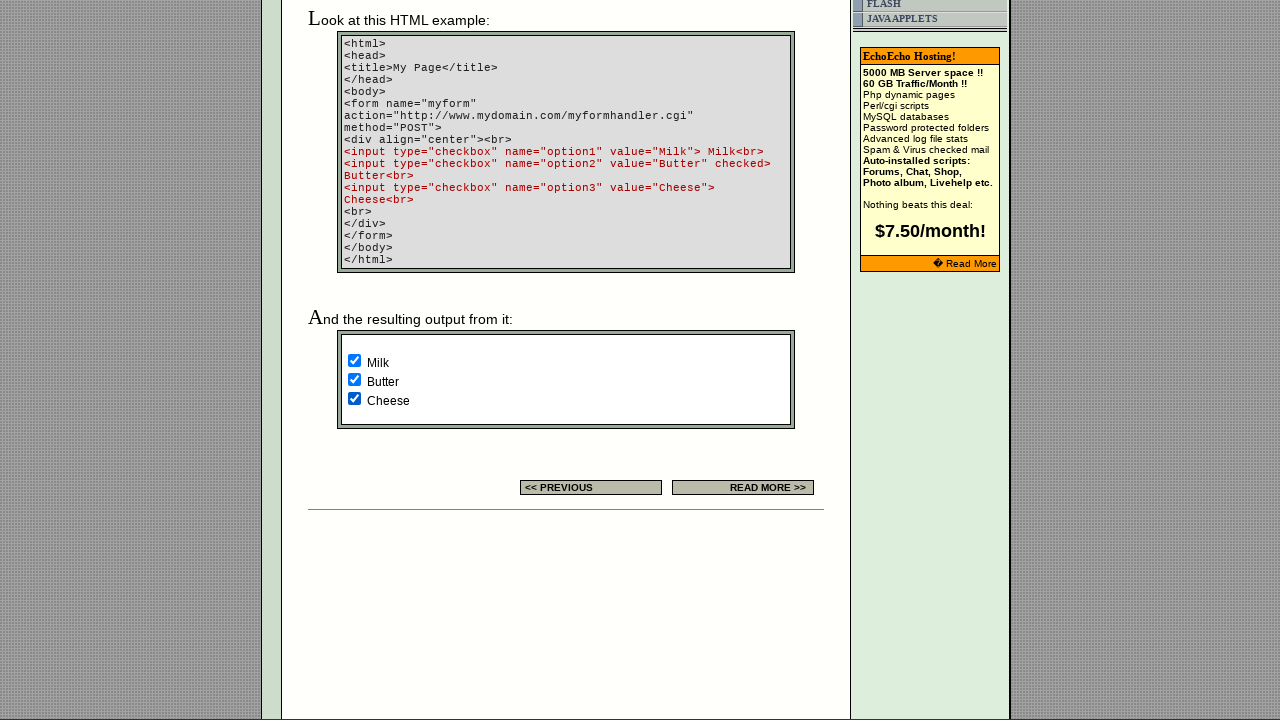